Tests various JavaScript alert, confirm, and prompt popup interactions including accepting, dismissing, and entering text

Starting URL: https://practice-automation.com/popups/

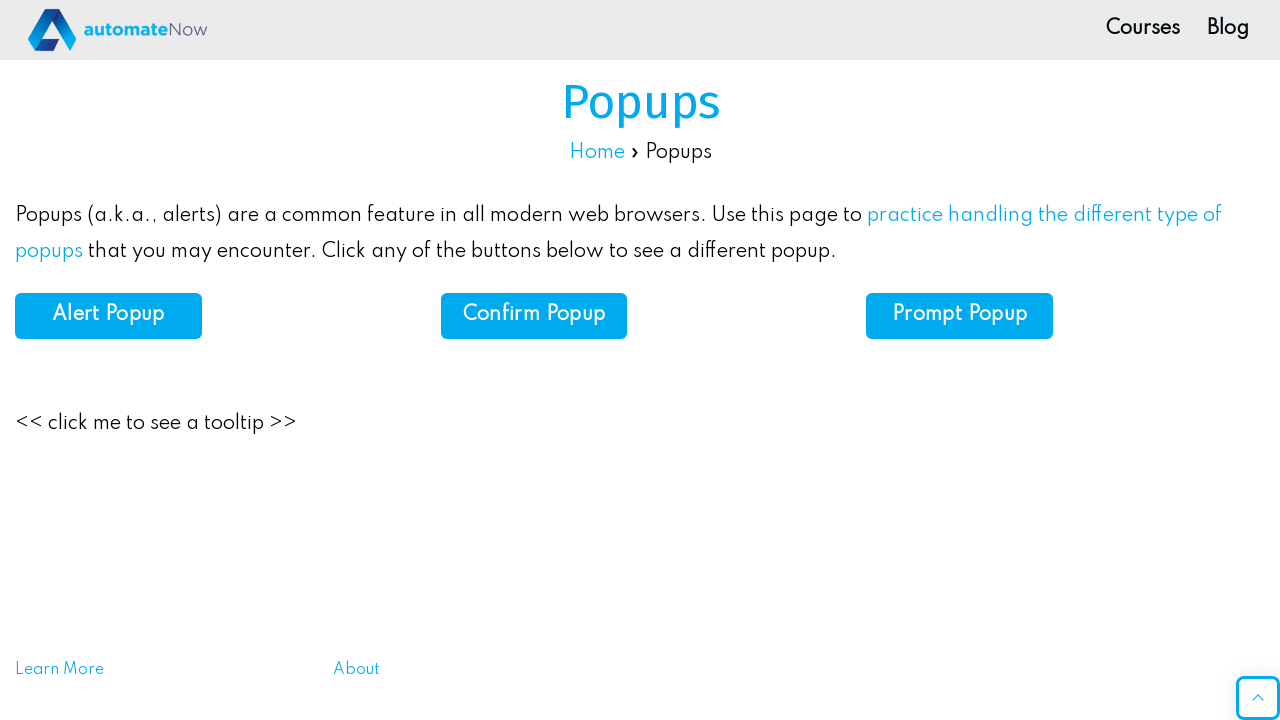

Clicked alert button at (108, 316) on #alert
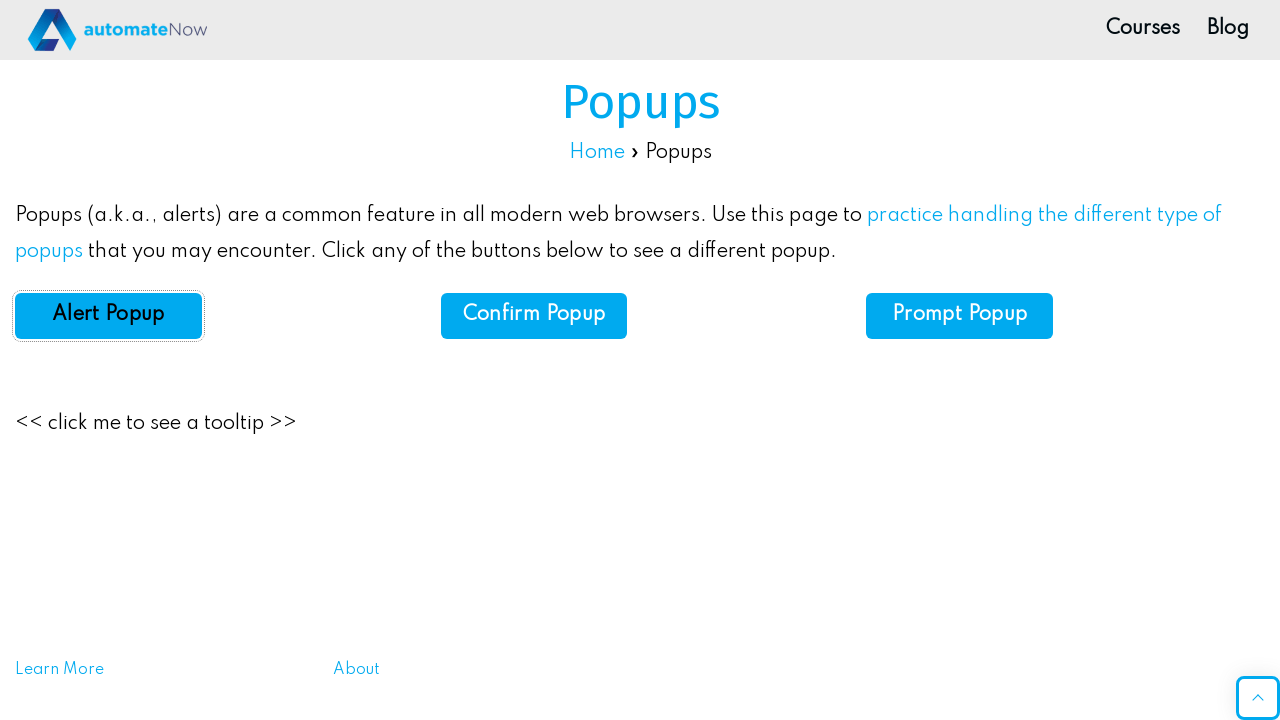

Accepted JavaScript alert popup
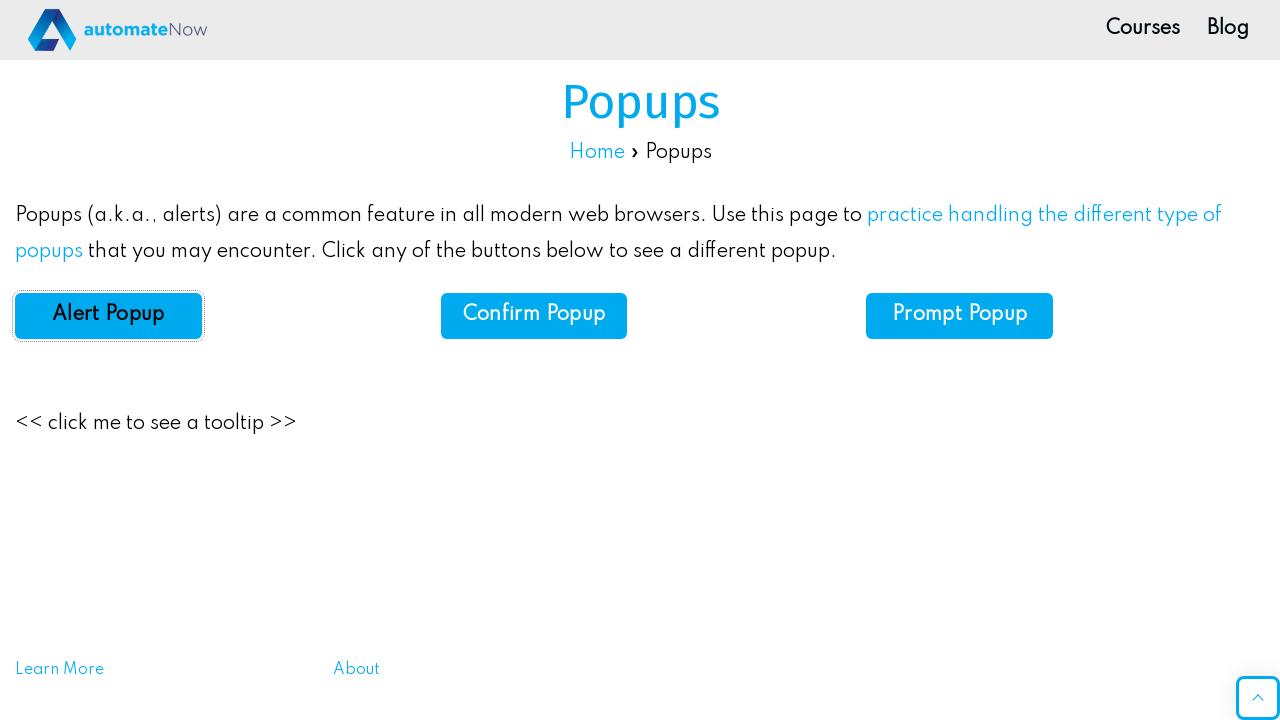

Clicked confirm button at (534, 316) on #confirm
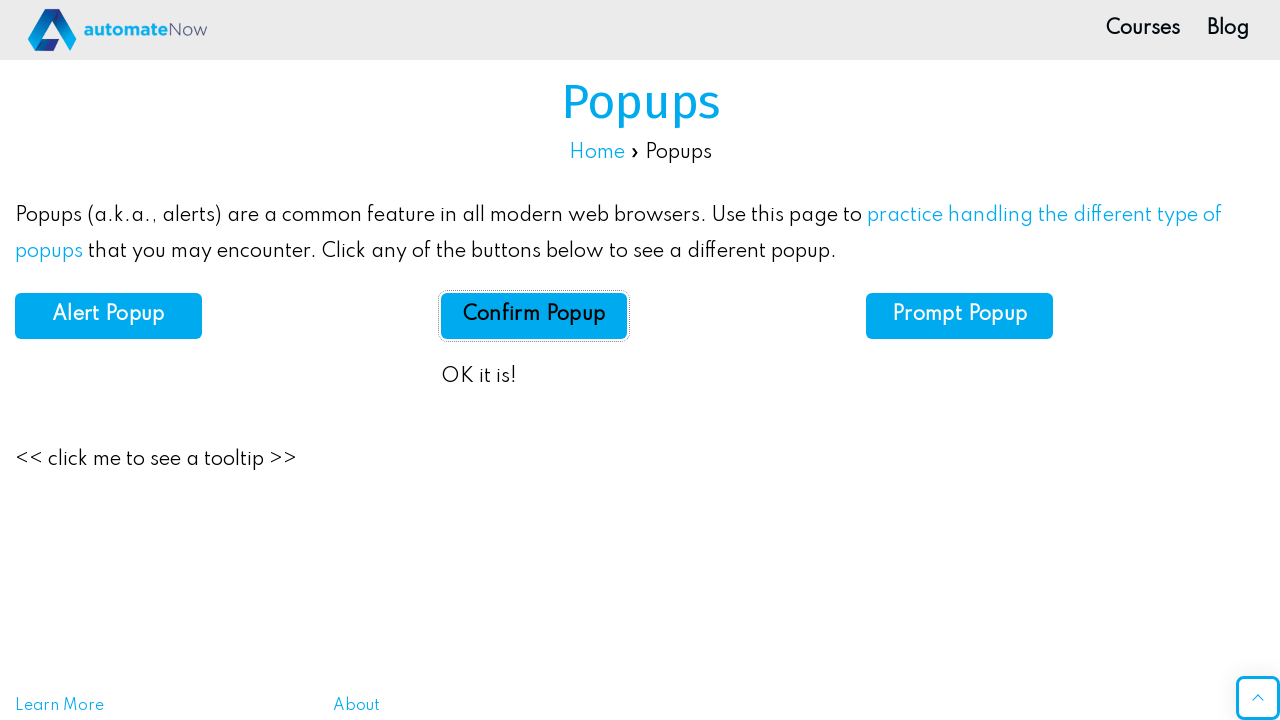

Dismissed confirm dialog
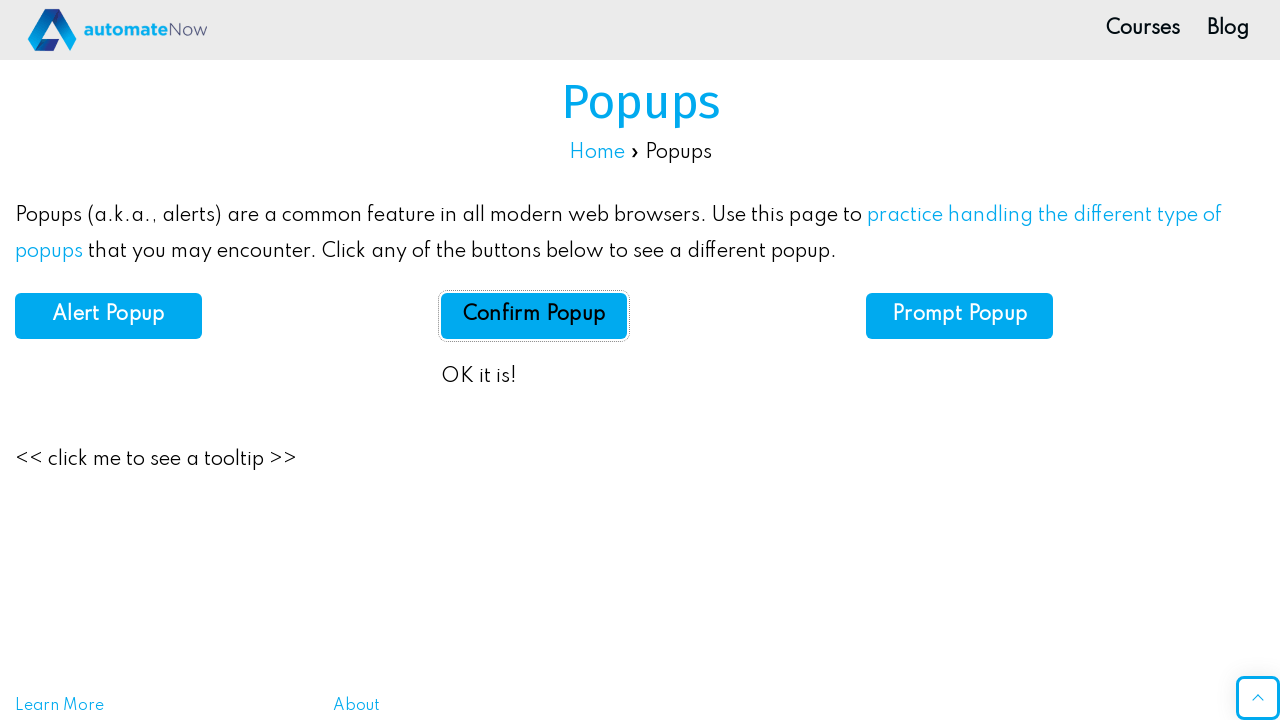

Clicked confirm button again at (534, 316) on #confirm
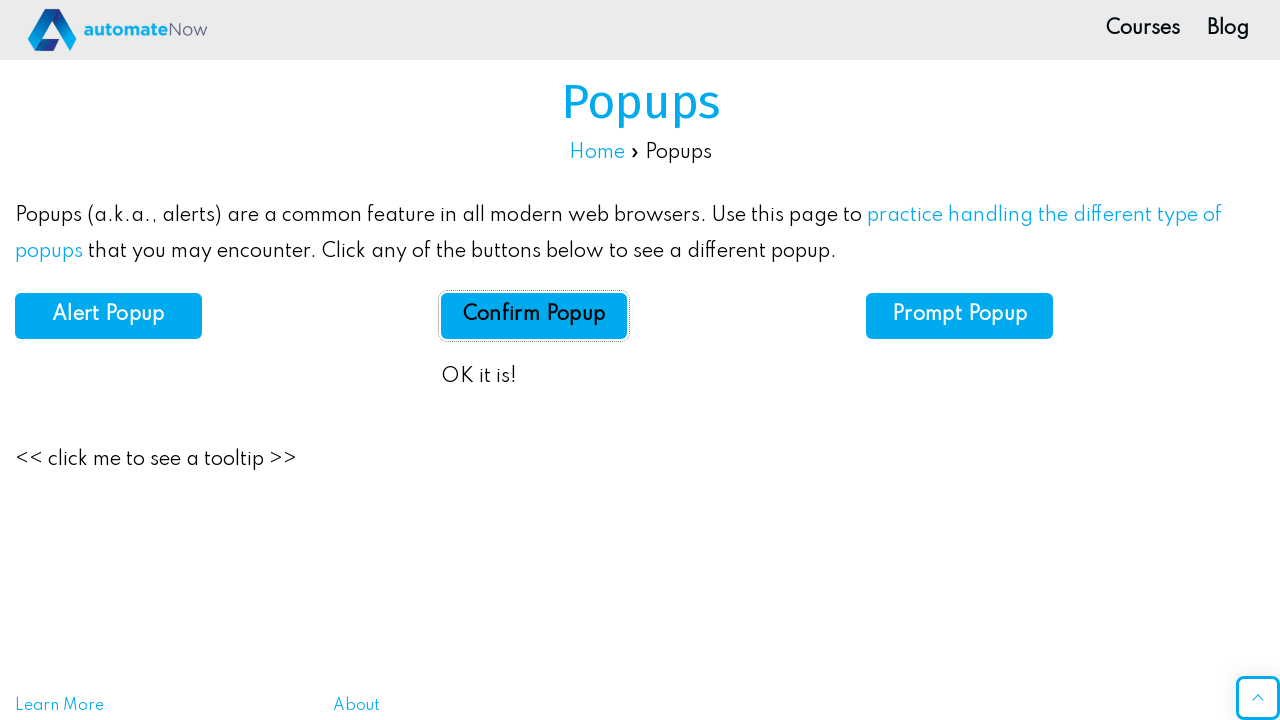

Accepted confirm dialog
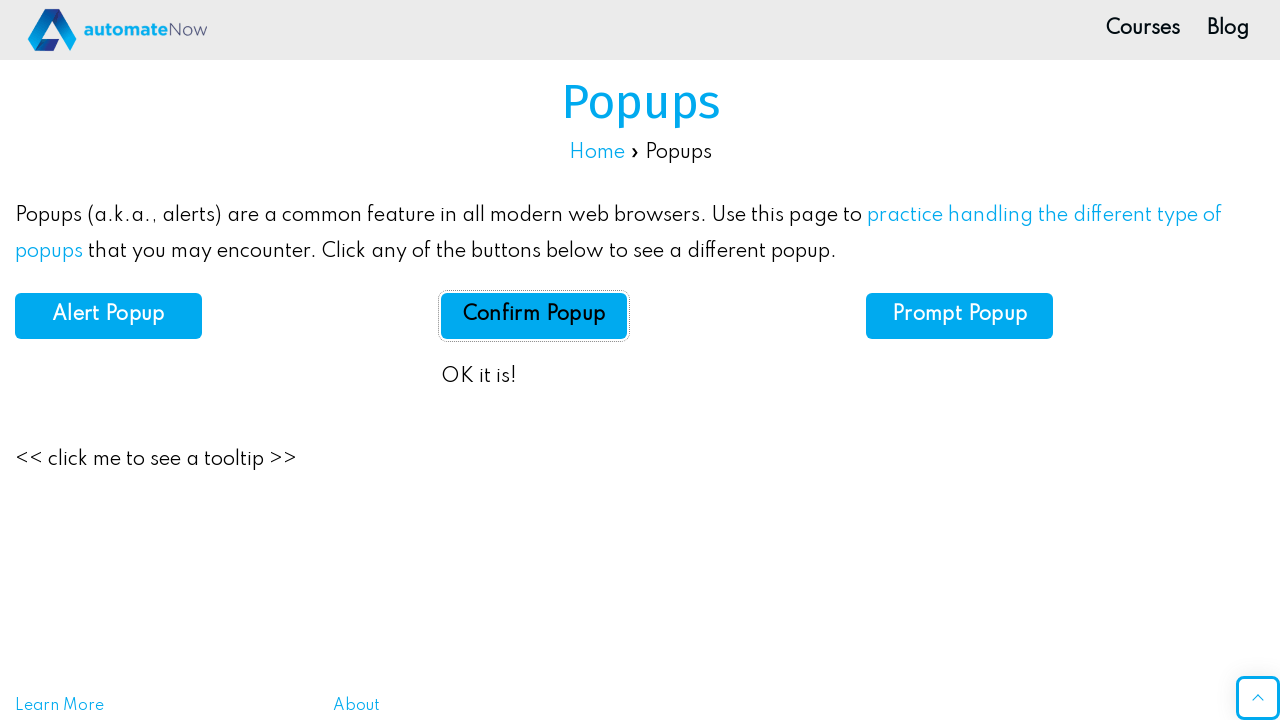

Clicked prompt button at (960, 316) on #prompt
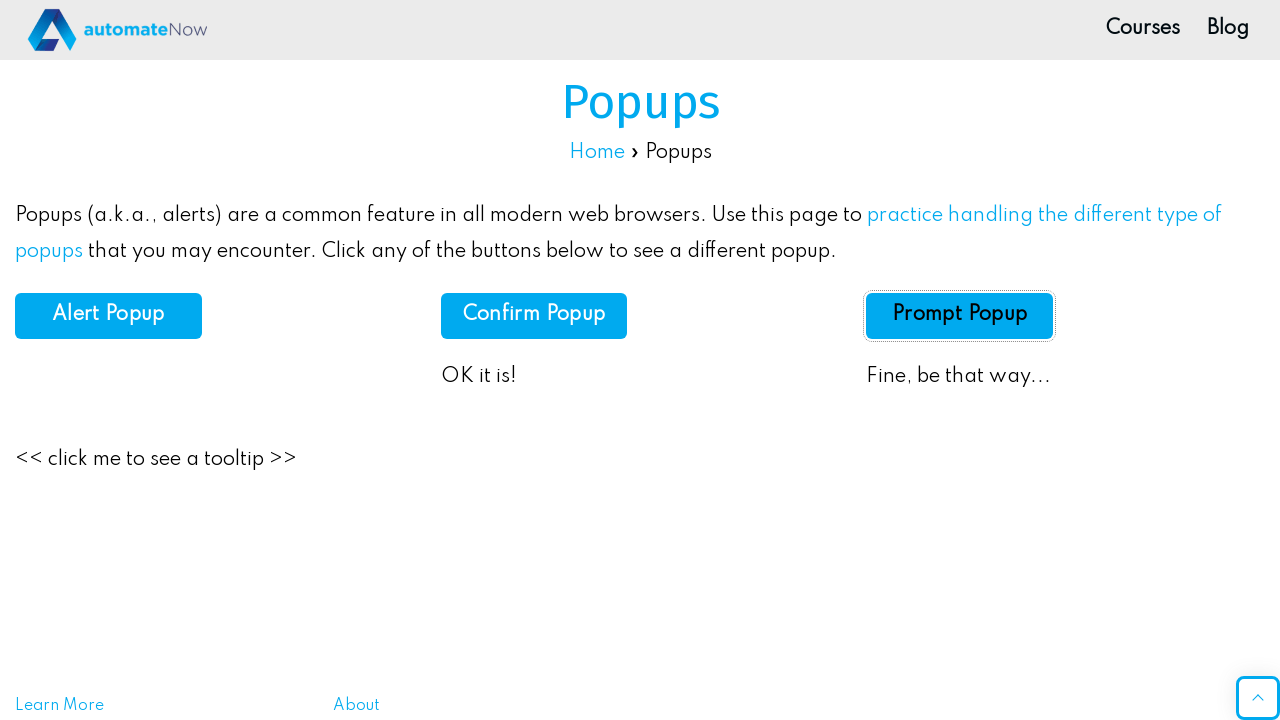

Entered 'Nurpeiil' in prompt dialog and accepted
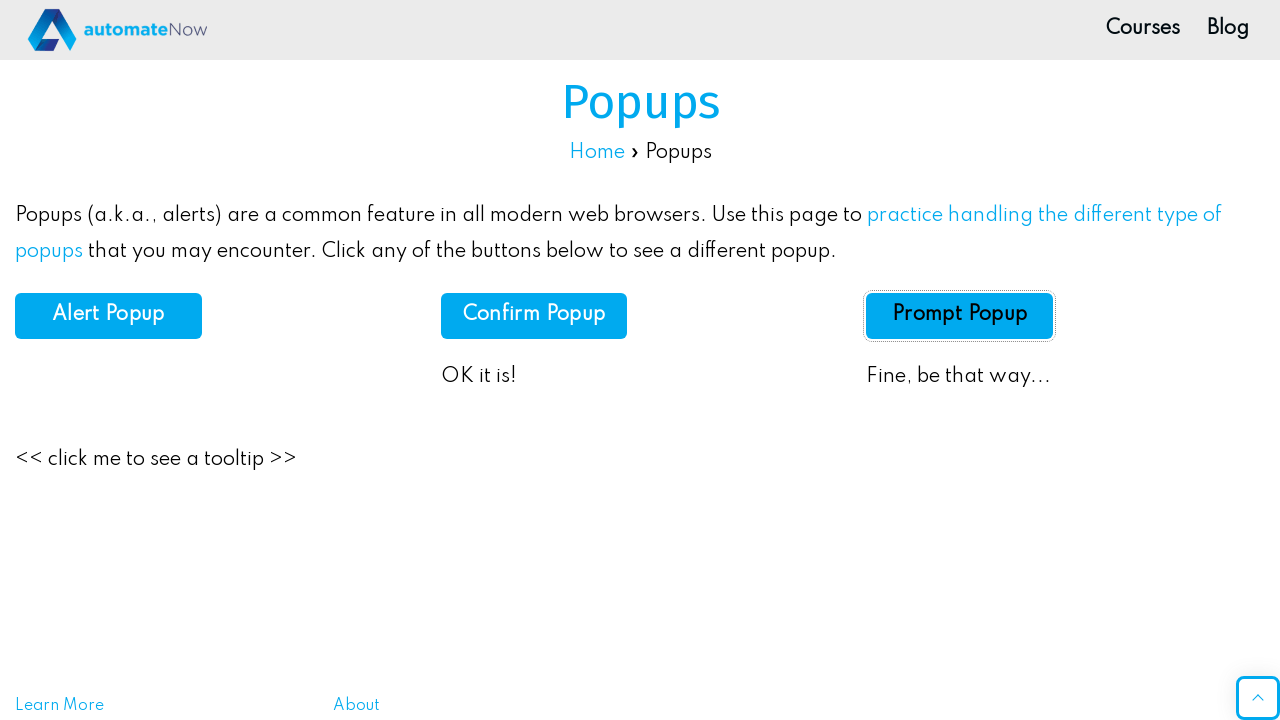

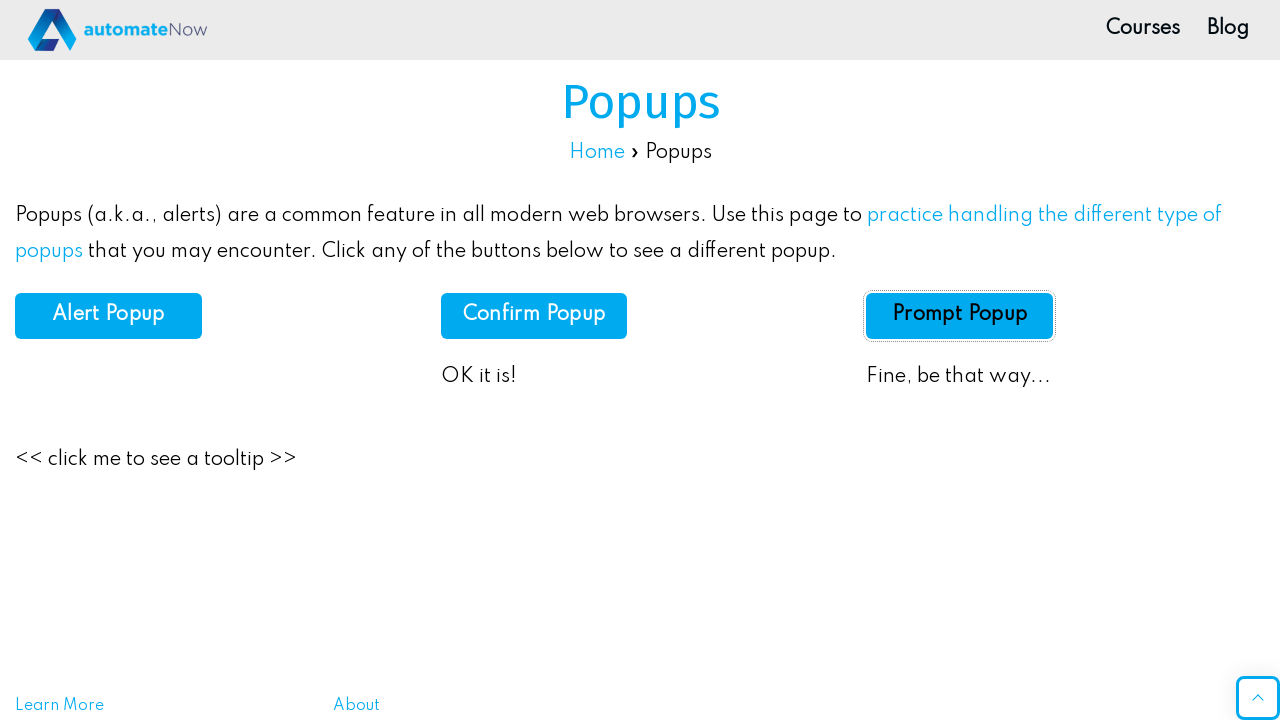